Tests browser window resizing functionality by setting the viewport to a specific dimension (100x100 pixels) on an e-commerce website.

Starting URL: https://www.meesho.com

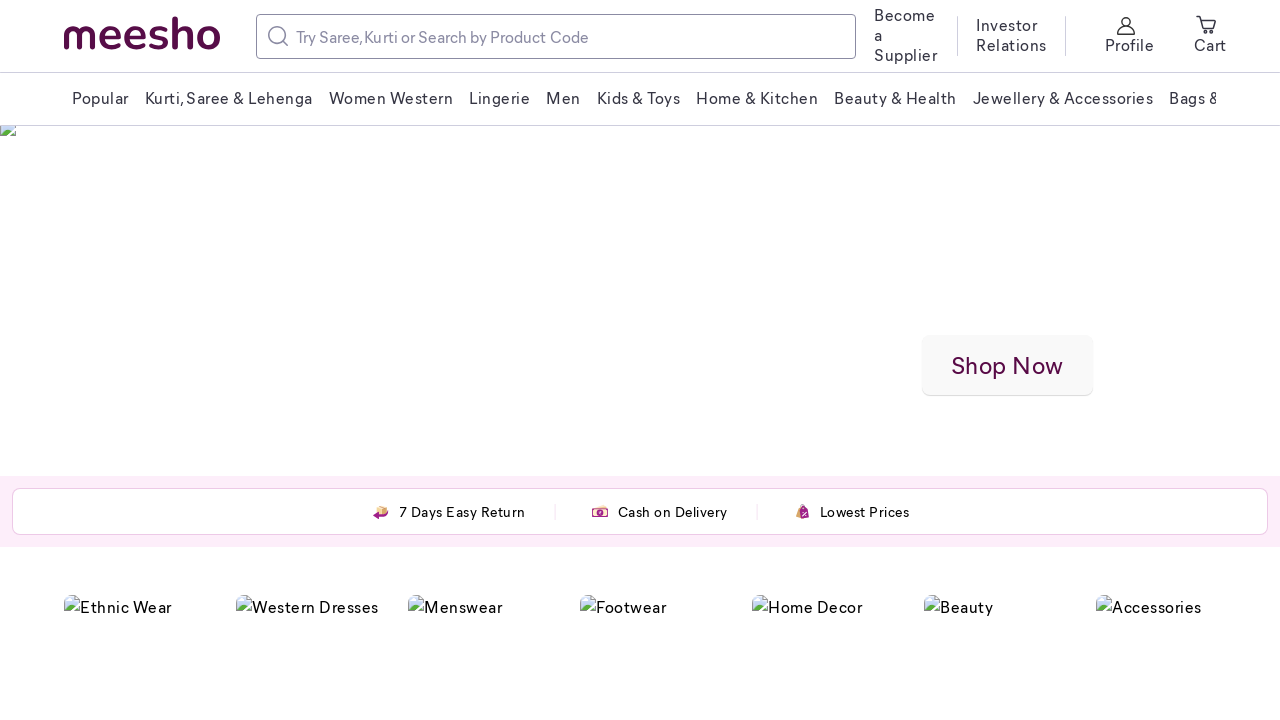

Set viewport size to 100x100 pixels on Meesho e-commerce website
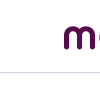

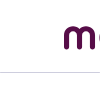